Tests autocomplete functionality by typing a partial country name and selecting "India" from the suggestion dropdown

Starting URL: https://rahulshettyacademy.com/AutomationPractice/

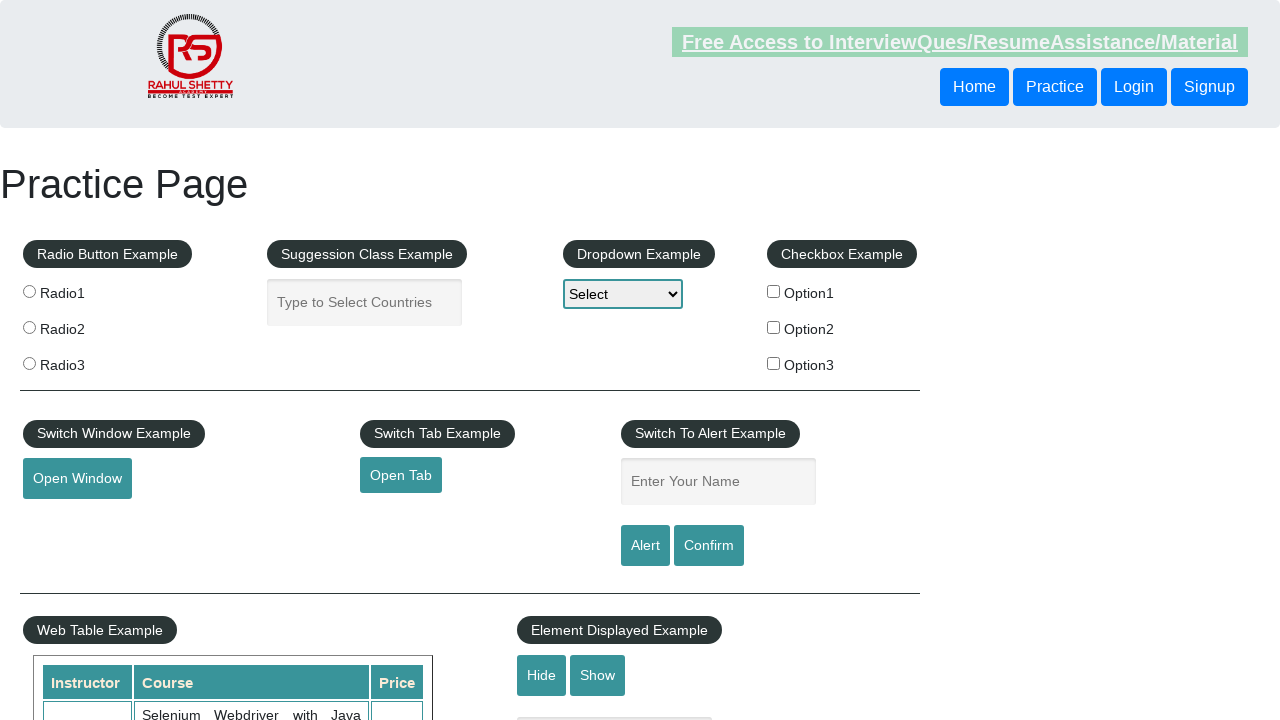

Clicked on the autocomplete input field at (365, 302) on #autocomplete
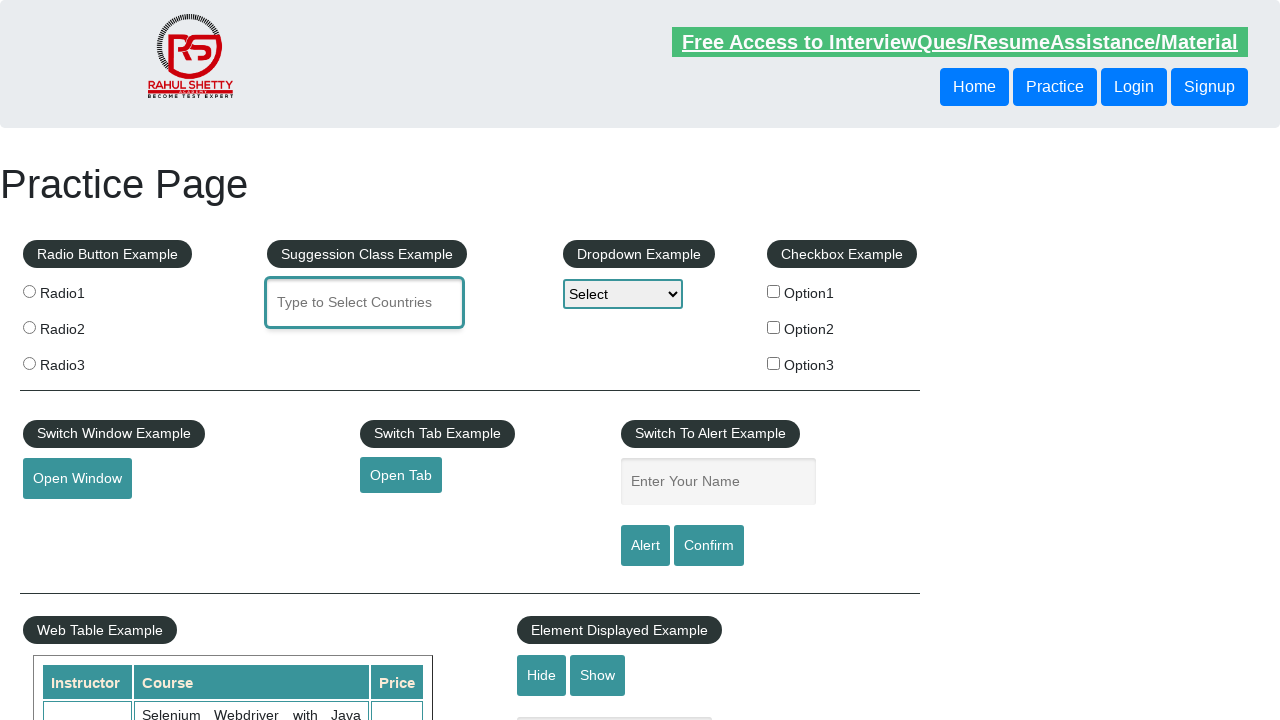

Typed 'ind' in the autocomplete field to trigger suggestions on #autocomplete
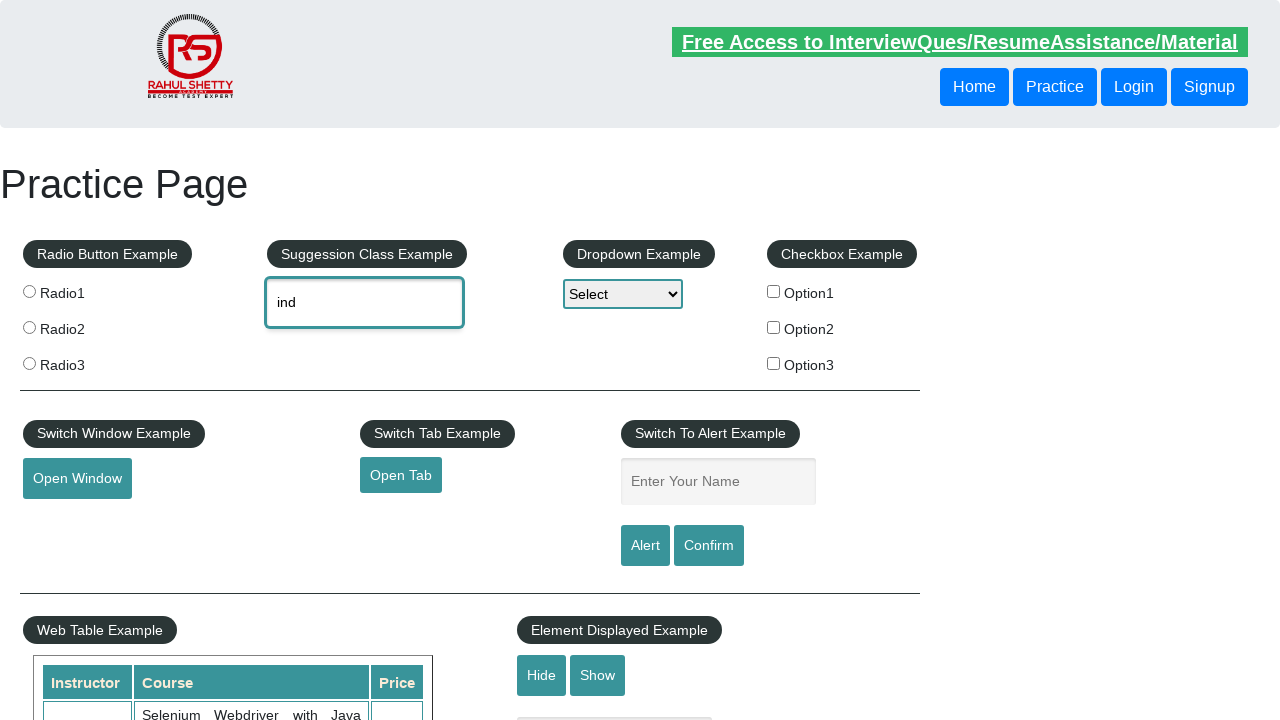

Autocomplete suggestions dropdown appeared
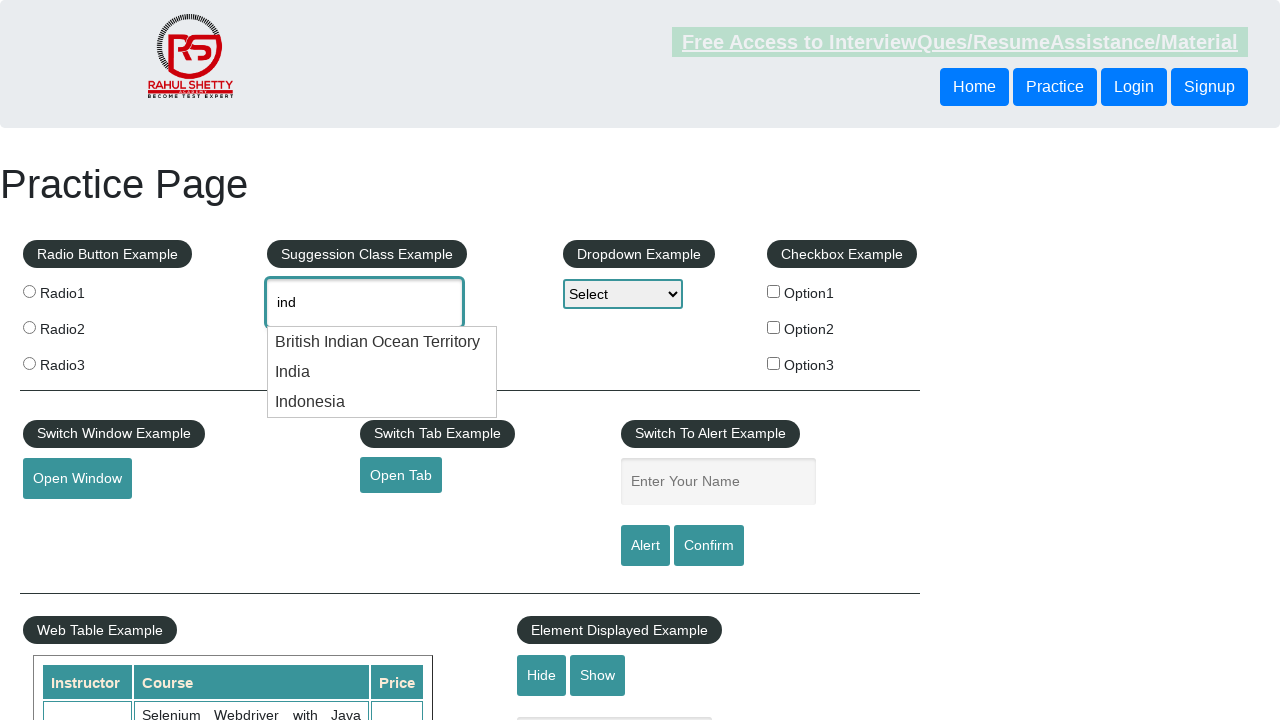

Selected 'India' from the autocomplete suggestions at (382, 342) on ul#ui-id-1 li:has-text('India')
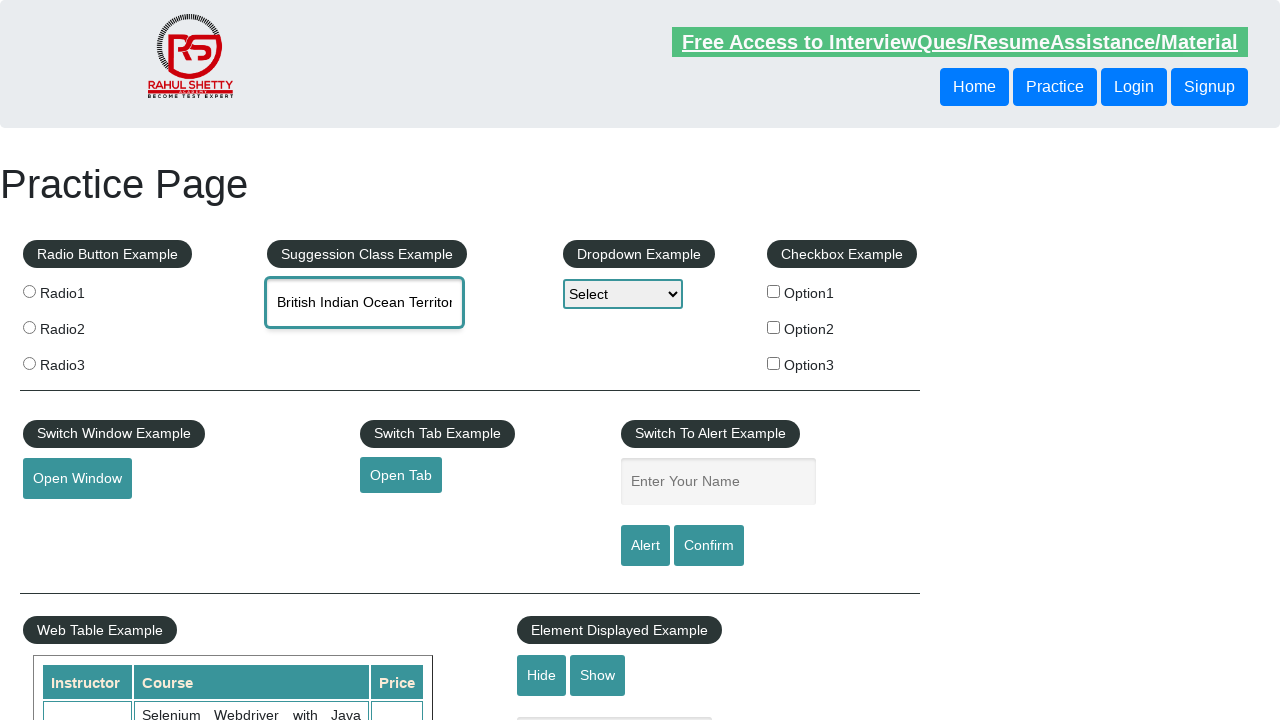

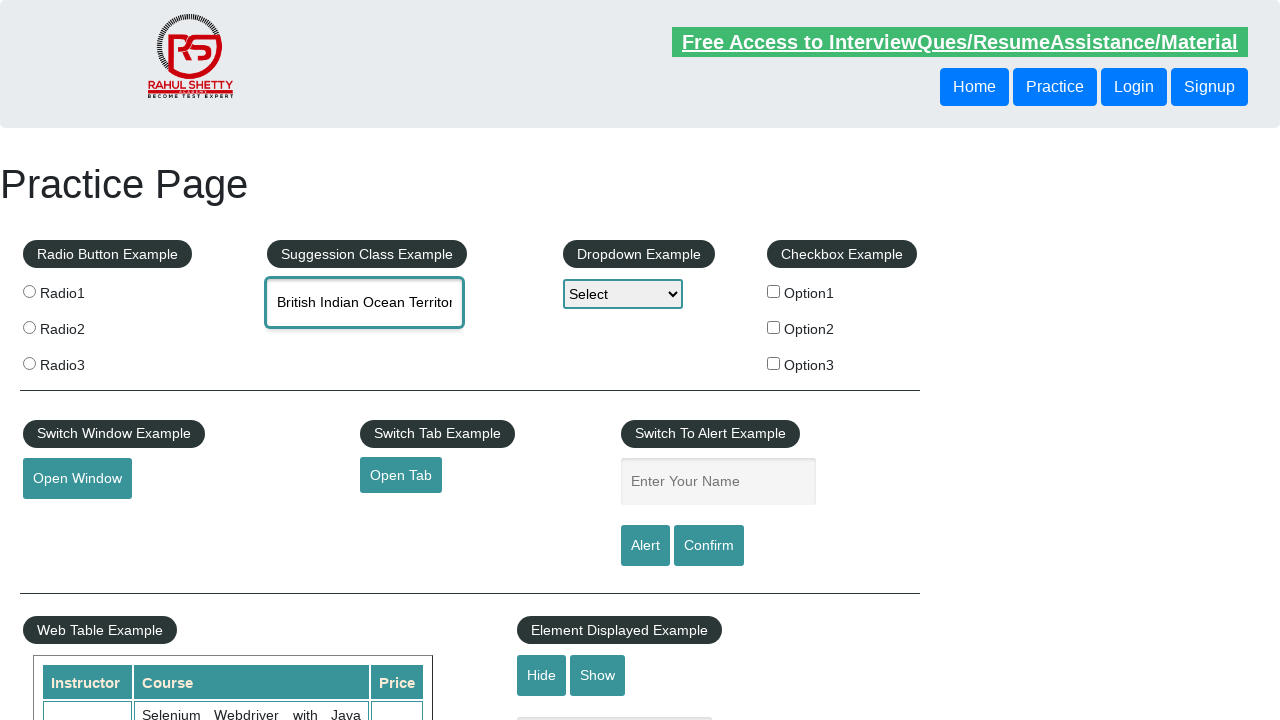